Tests the Dynamic Controls page by clicking a checkbox, removing it, verifying the removal message, then adding it back and verifying it reappears.

Starting URL: https://the-internet.herokuapp.com/

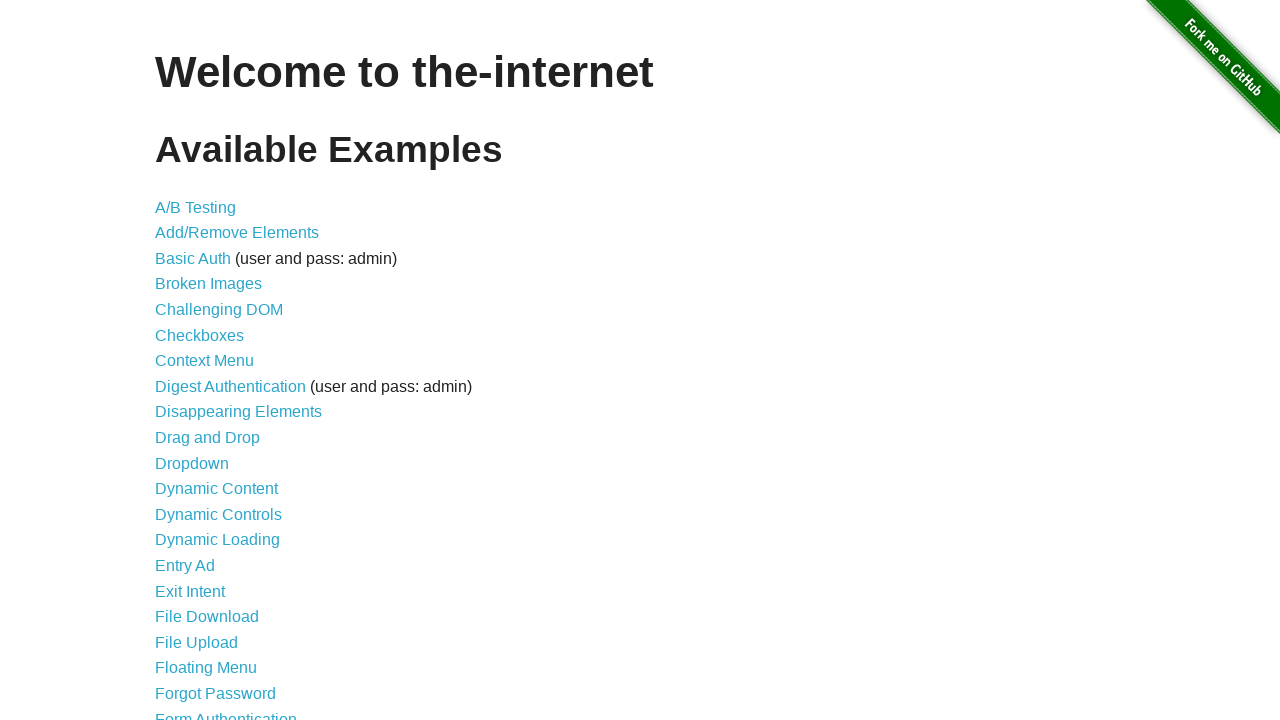

Clicked on Dynamic Controls link at (218, 514) on text=Dynamic Controls
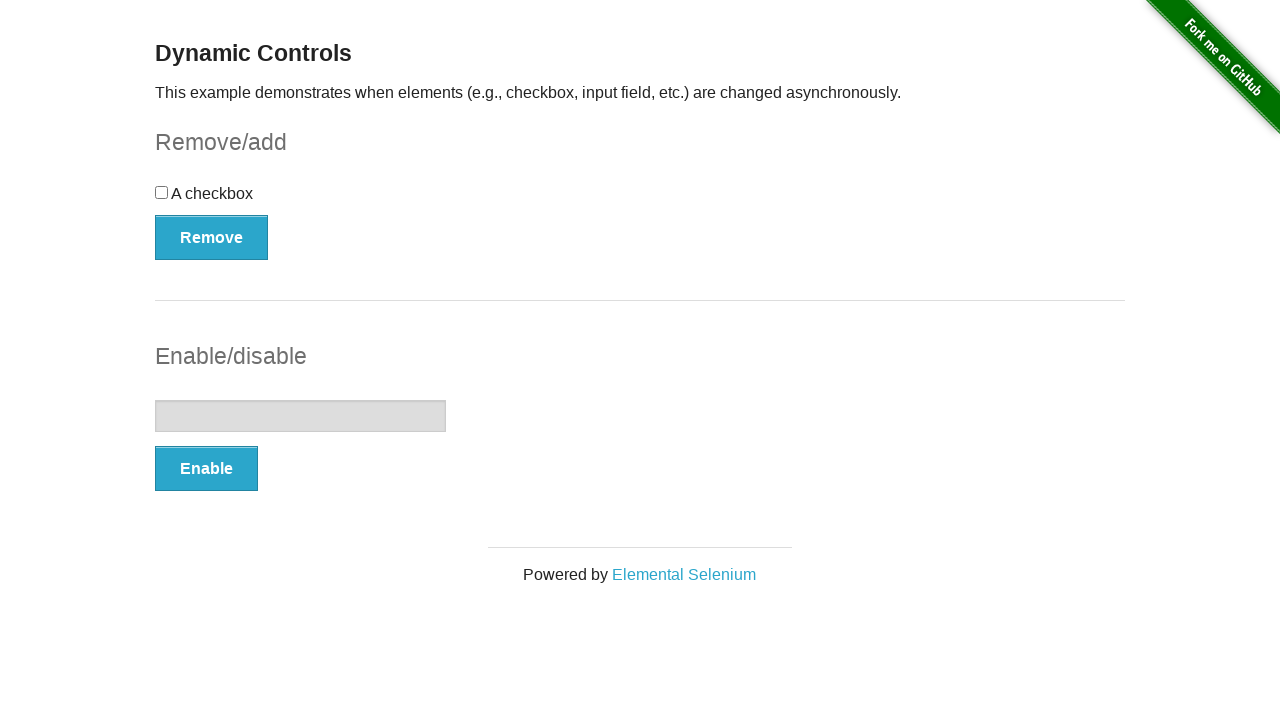

Waited for checkbox input to load
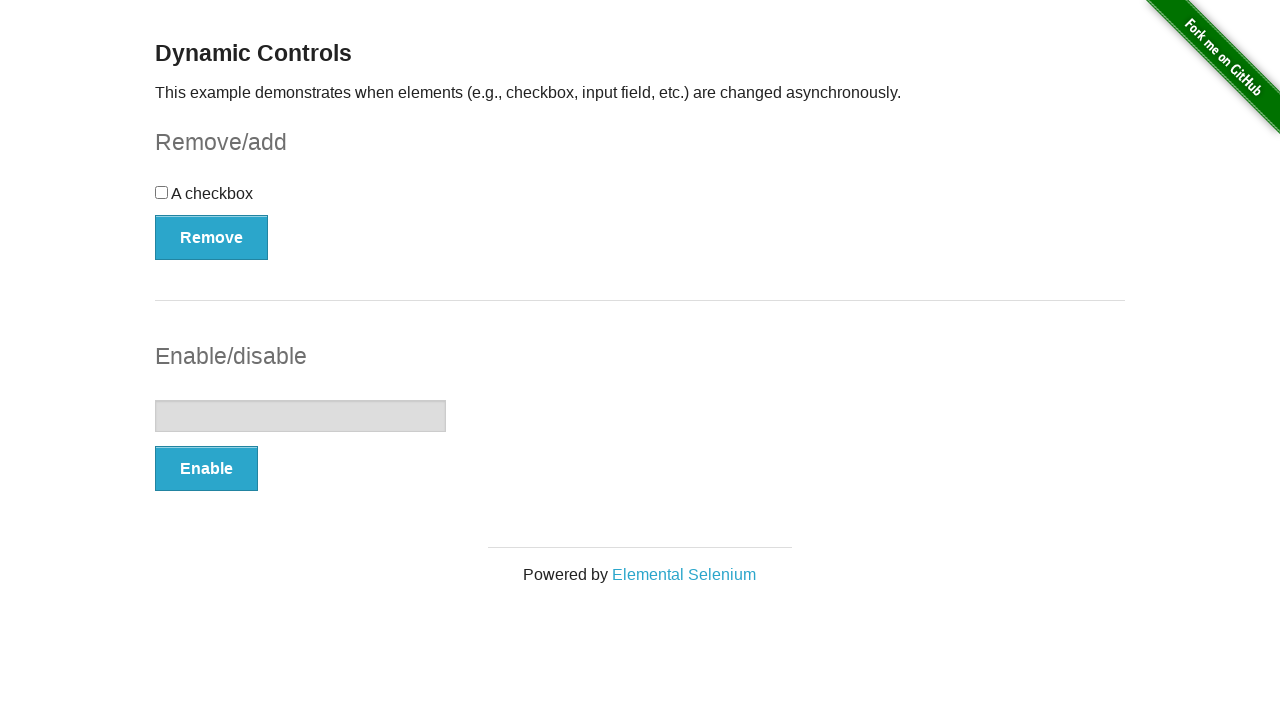

Clicked the checkbox at (162, 192) on #checkbox input
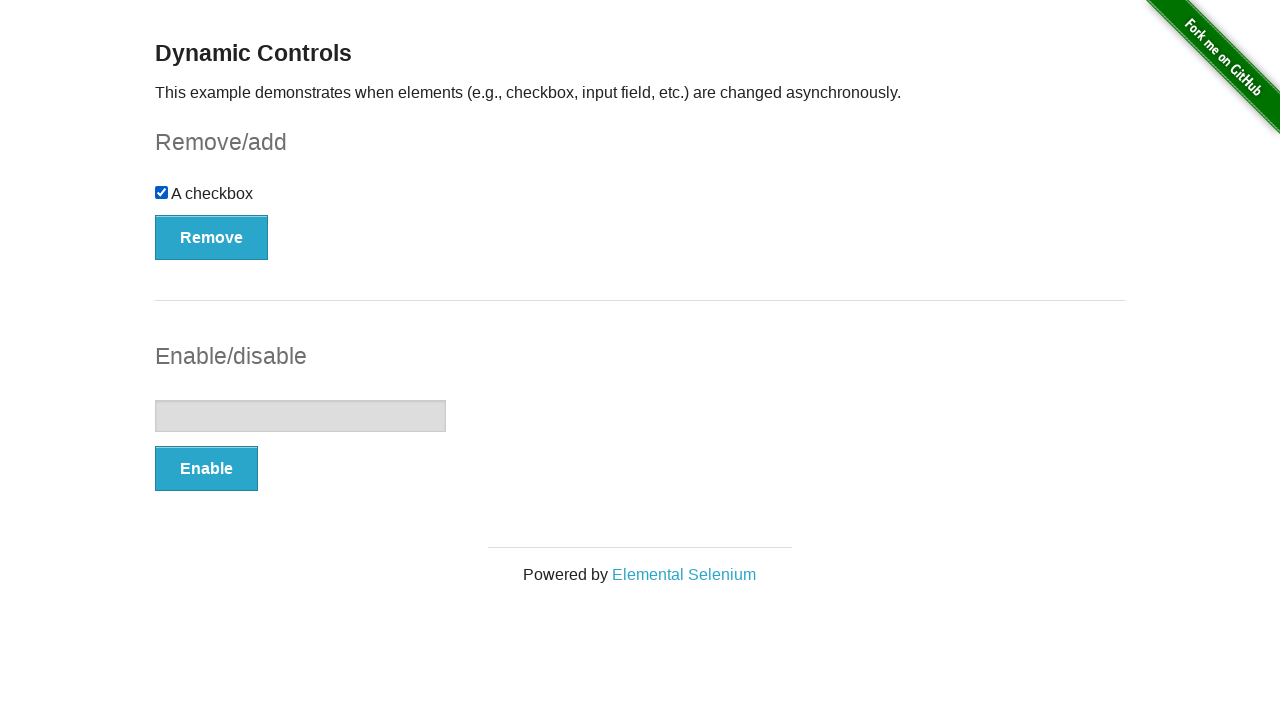

Clicked the Remove button at (212, 237) on #checkbox-example button
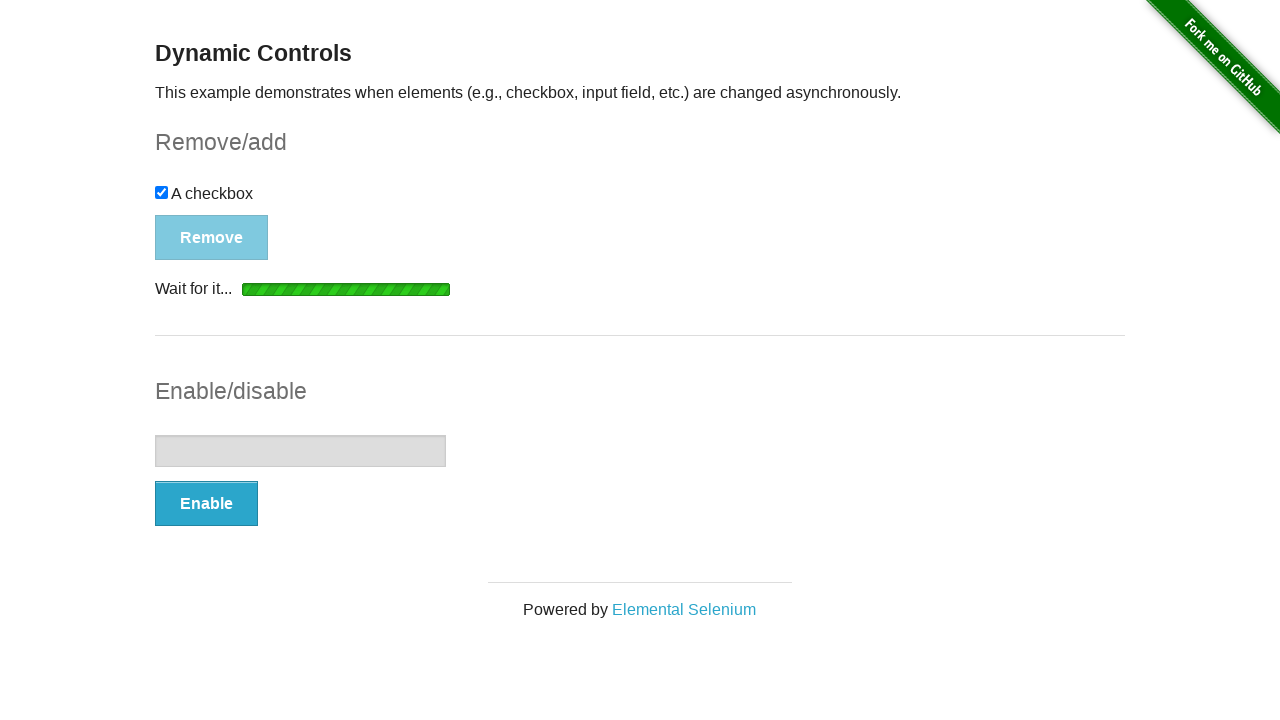

Waited for removal message to appear
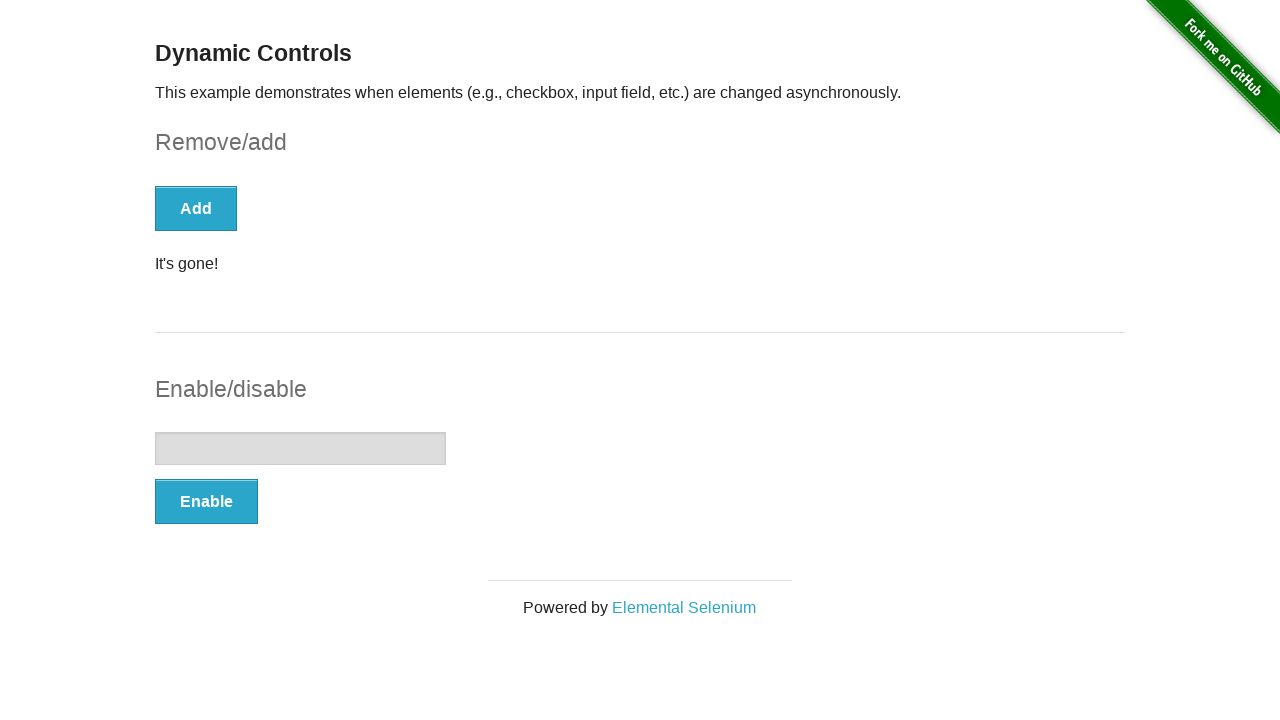

Located the message element
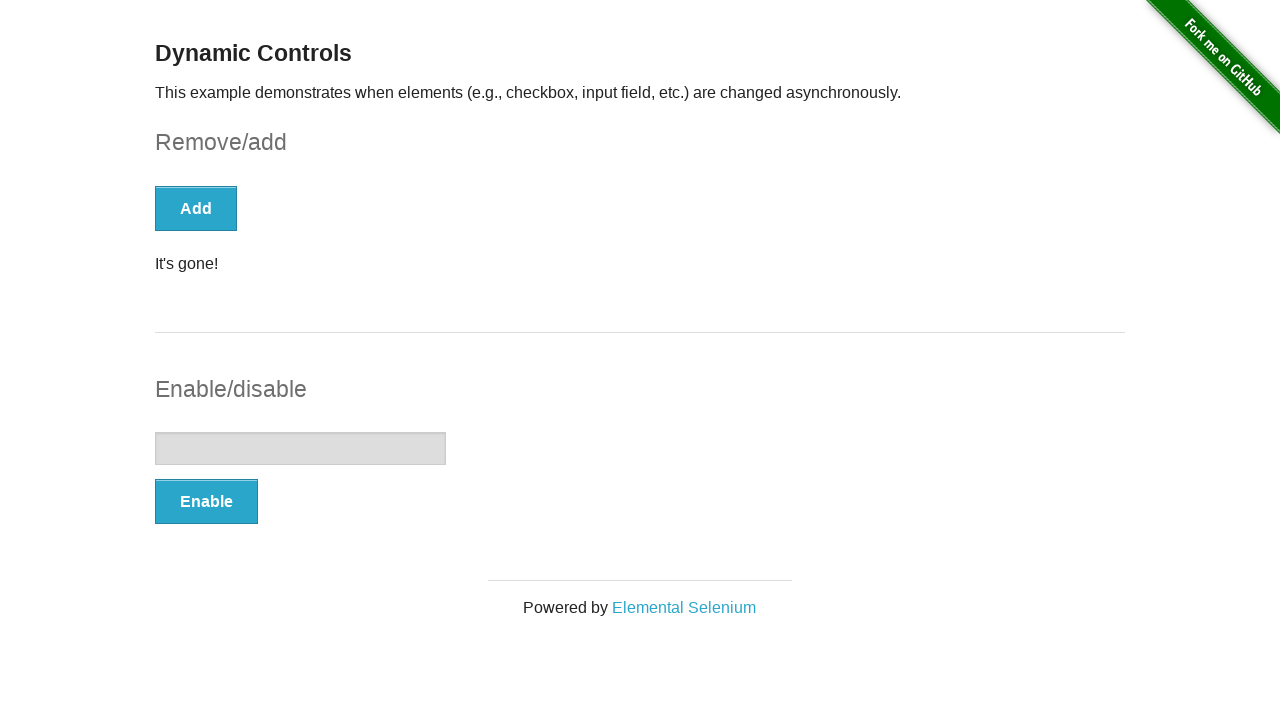

Verified message text is "It's gone!"
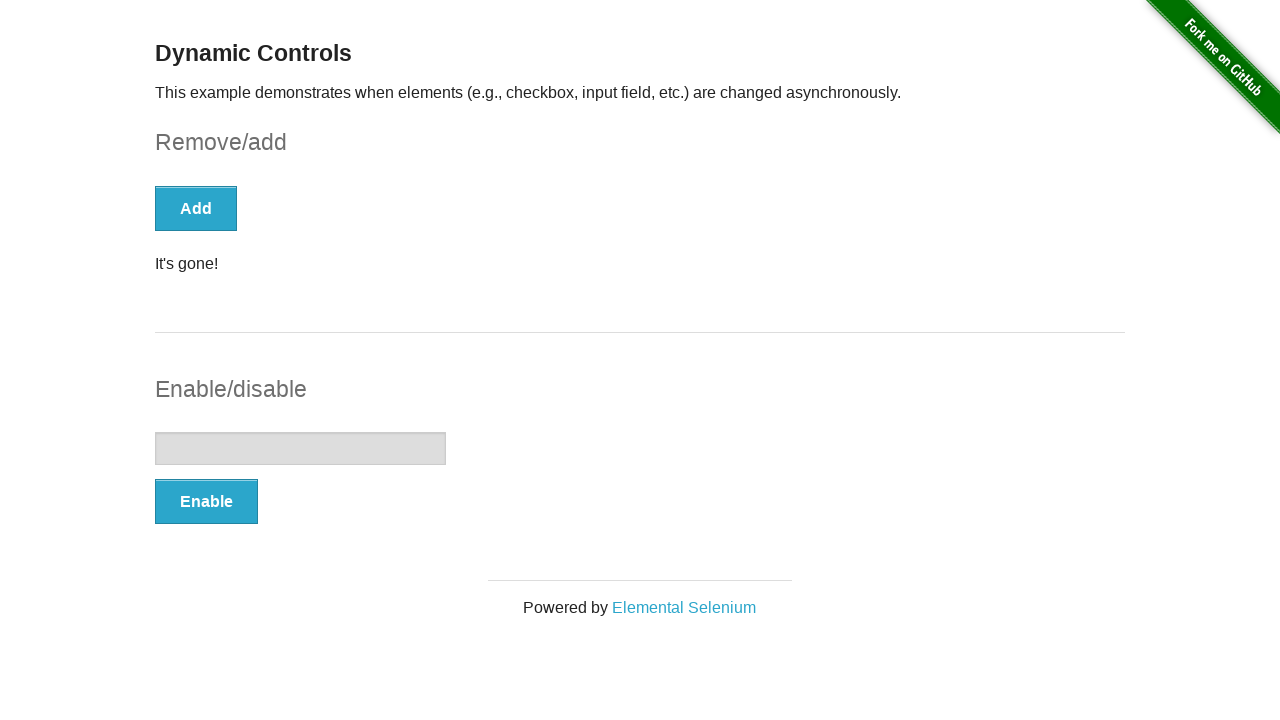

Clicked the Add button to restore checkbox at (196, 208) on #checkbox-example button
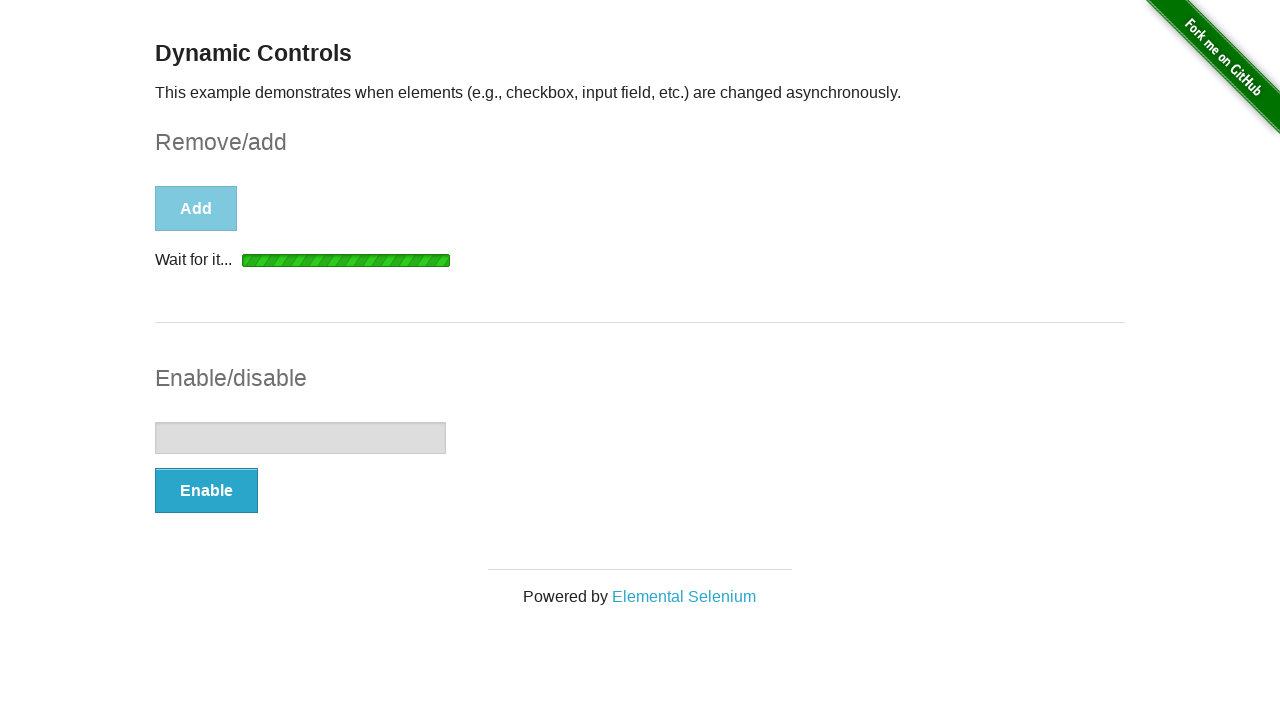

Waited for checkbox to reappear
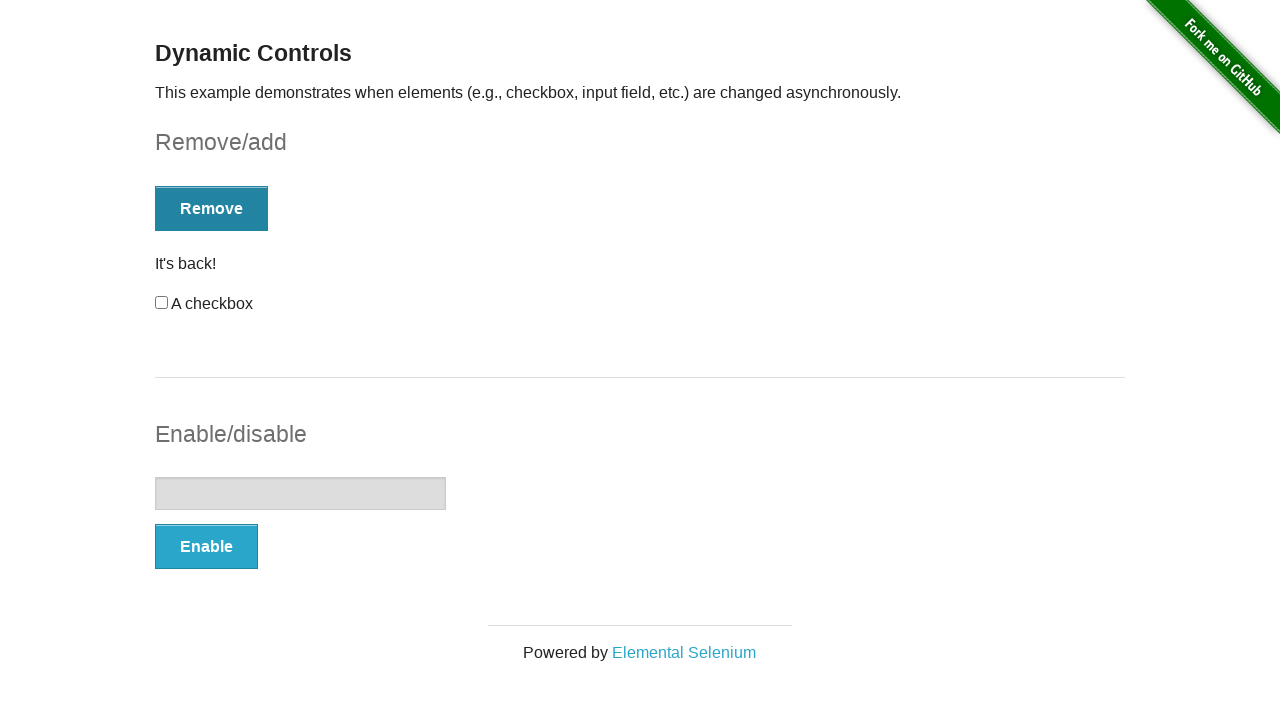

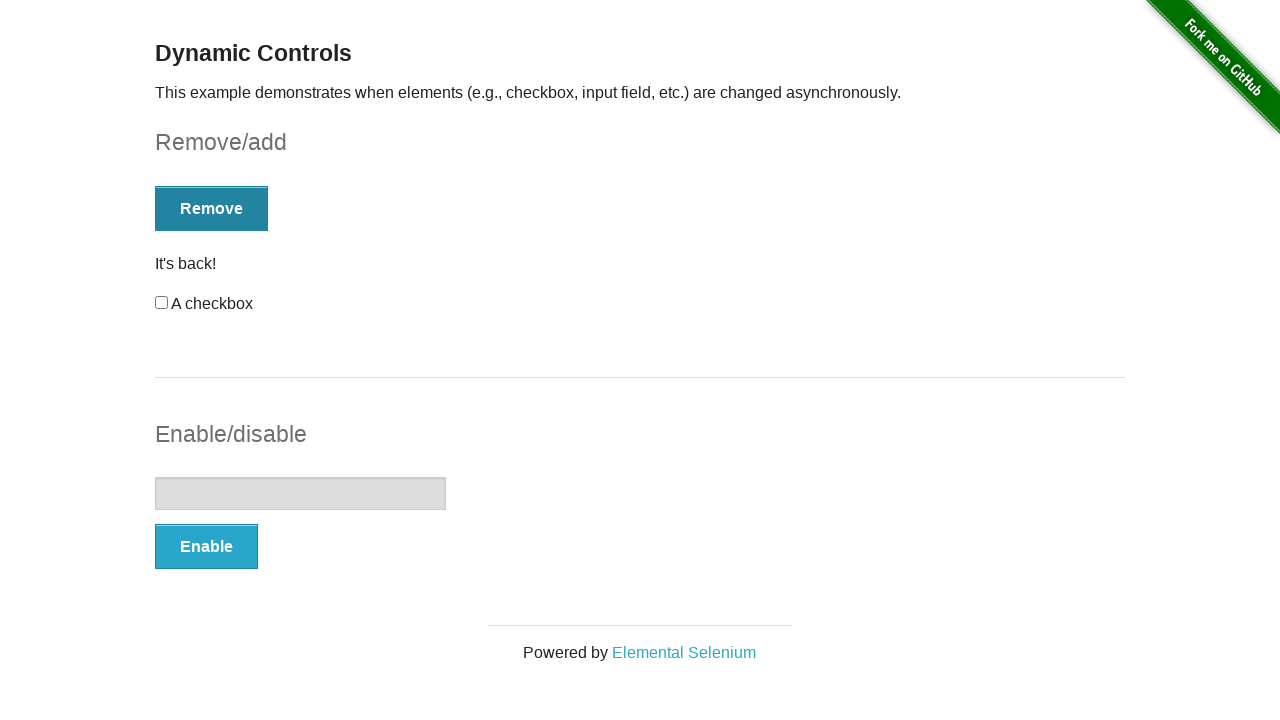